Navigates to Wise Quarter homepage and verifies that the page title contains "Wise Quarter"

Starting URL: https://www.wisequarter.com

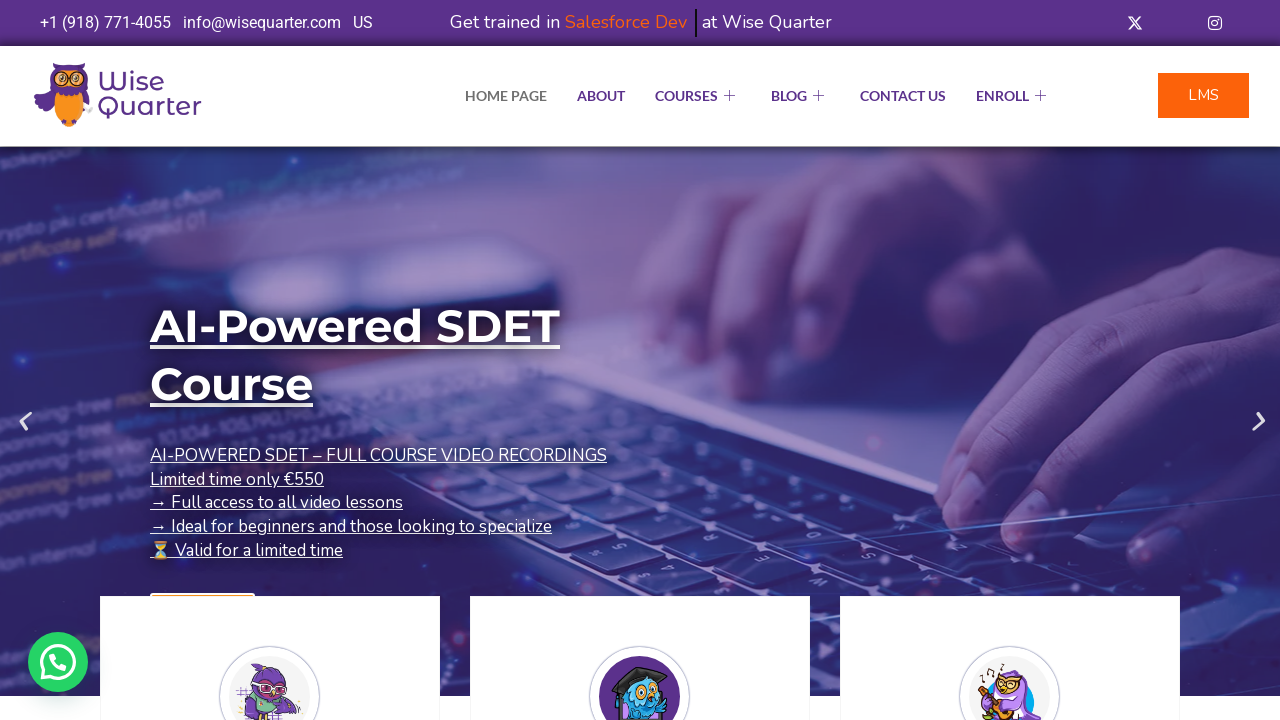

Retrieved page title
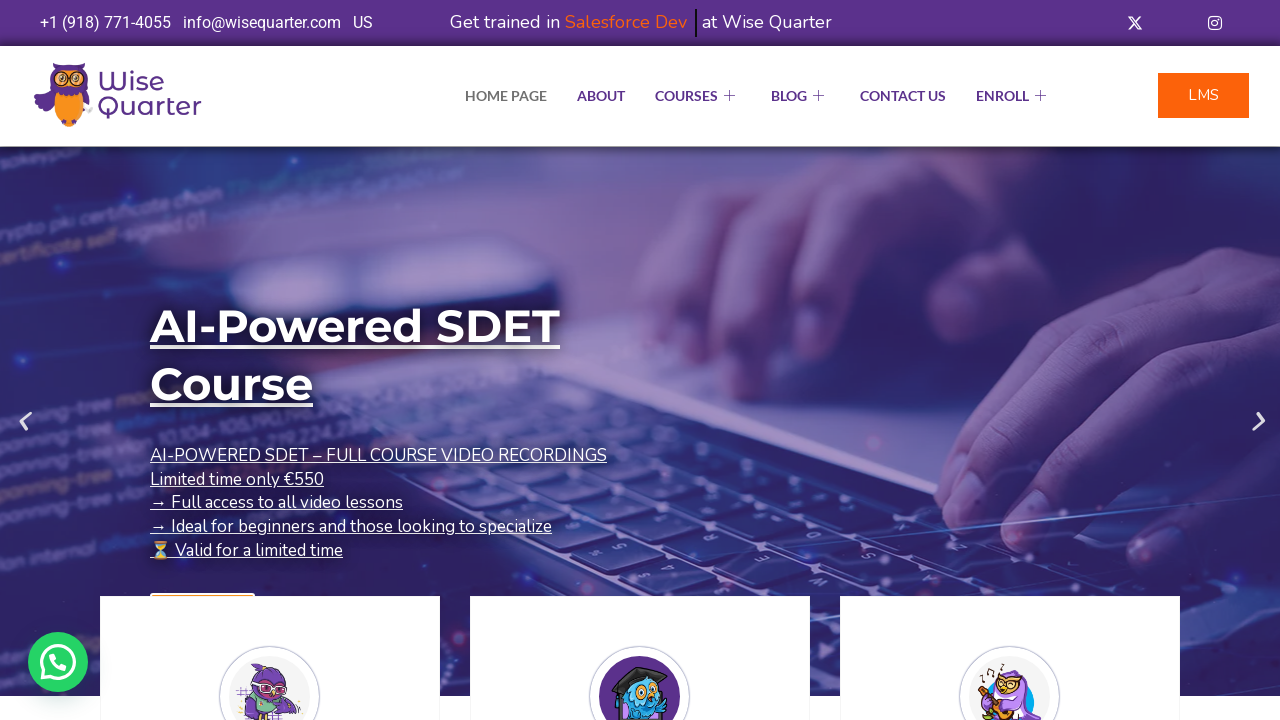

Verified that page title contains 'Wise Quarter'
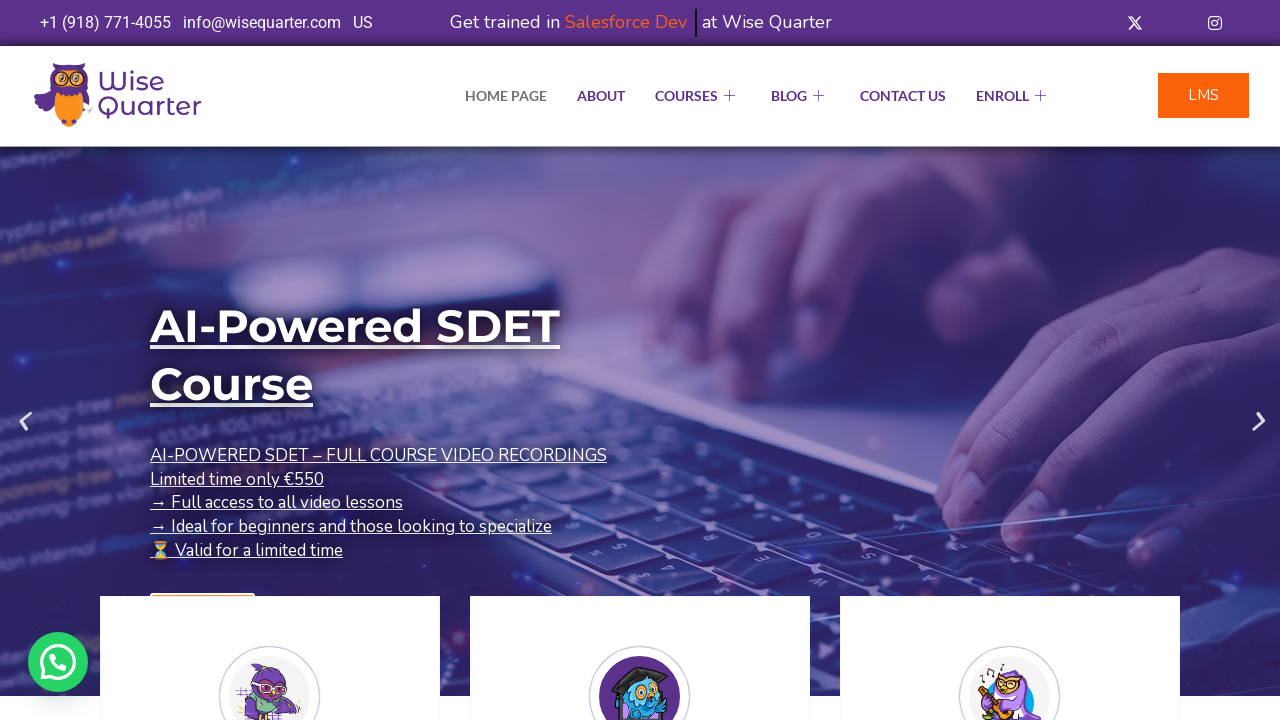

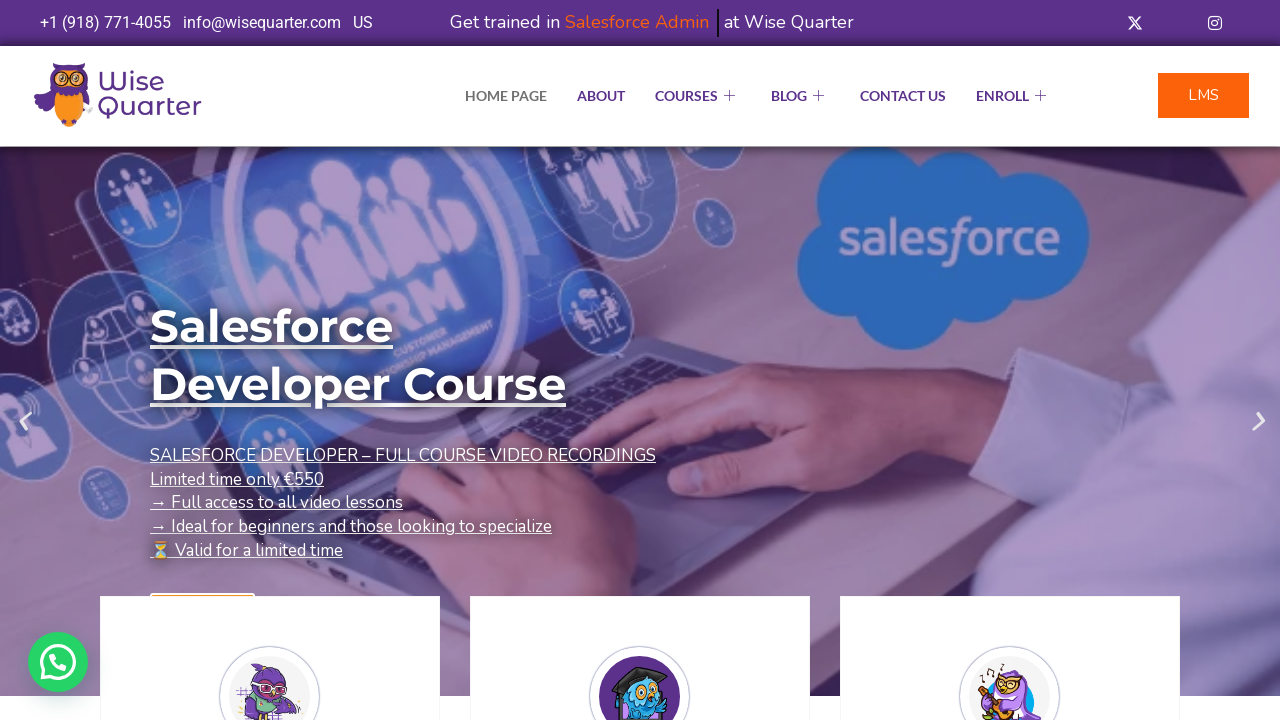